Navigates to anhtester.com and clicks on the "API Testing" section

Starting URL: https://anhtester.com

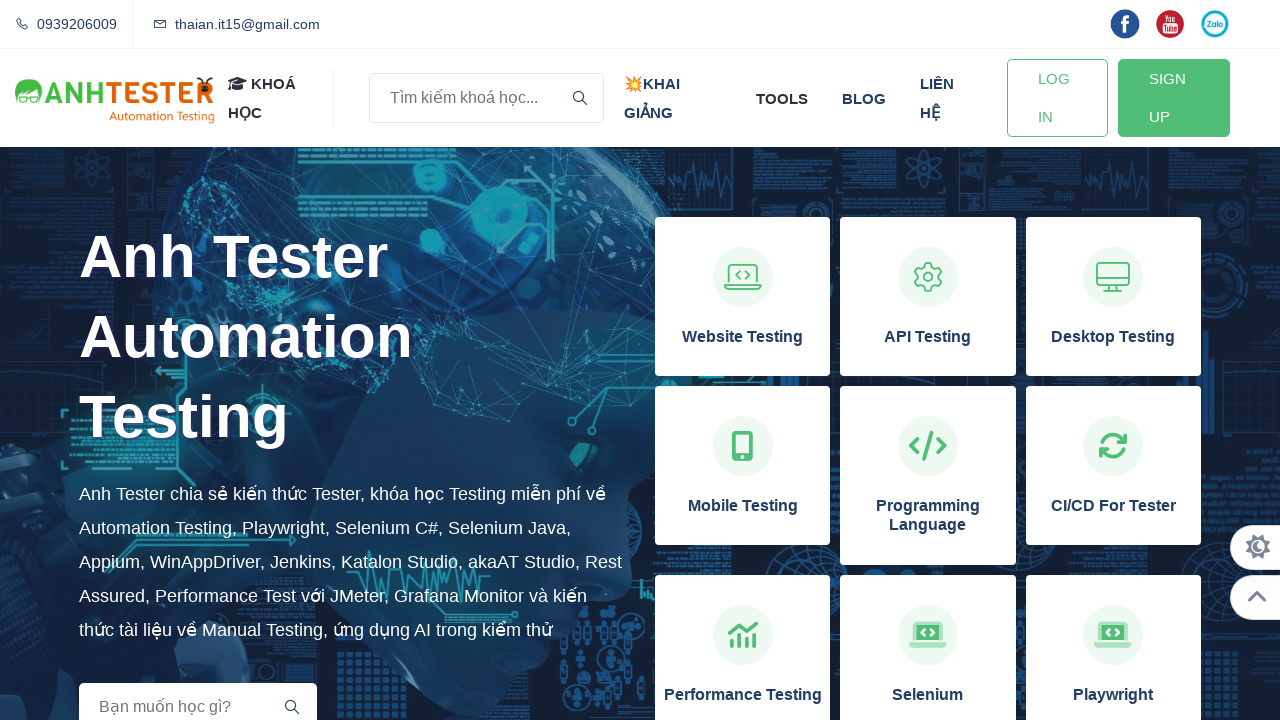

Clicked on the API Testing section at (928, 337) on xpath=//h3[normalize-space()='API Testing']
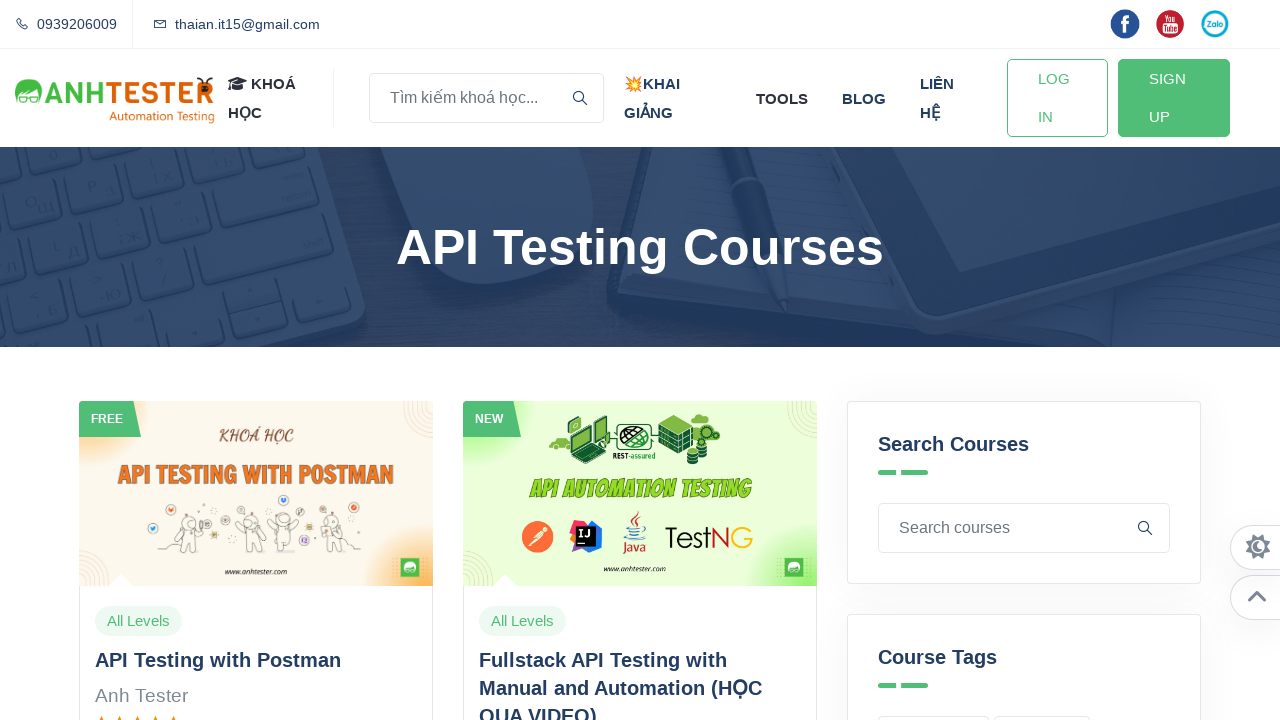

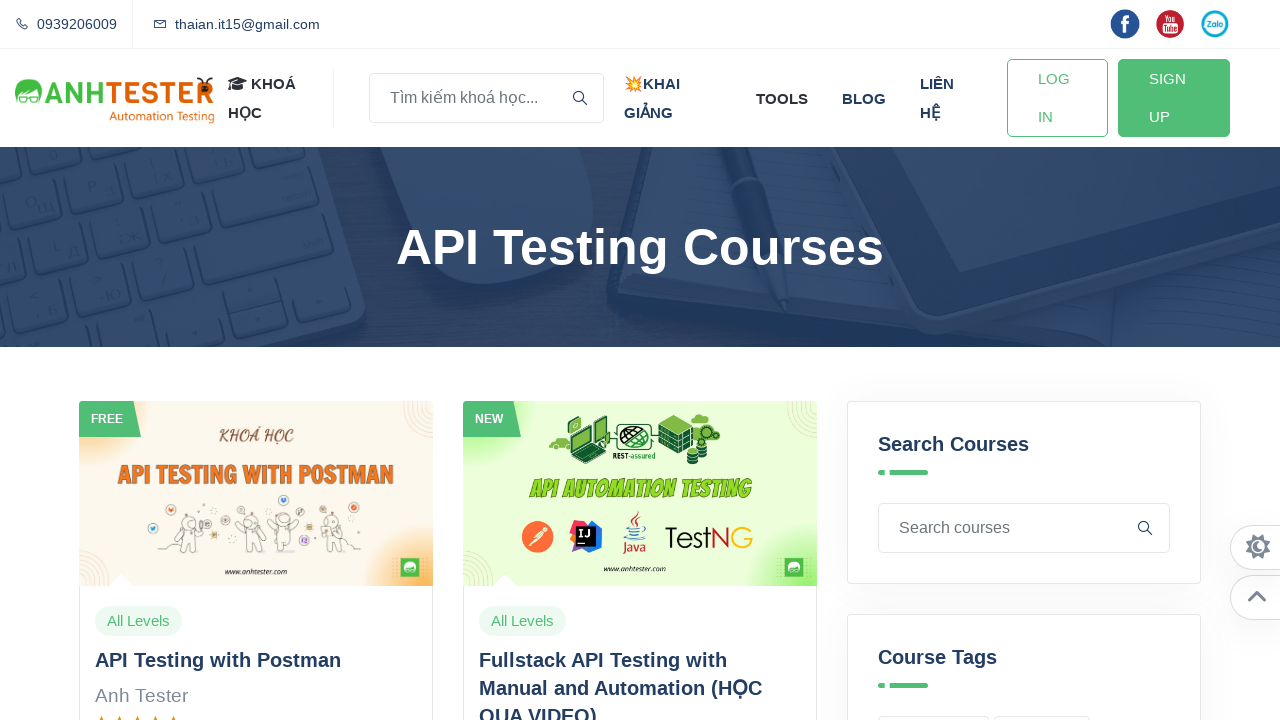